Tests a registration form by filling in required fields (name, surname, email, phone, address) and submitting the form, then verifies successful registration by checking for a congratulations message.

Starting URL: http://suninjuly.github.io/registration1.html

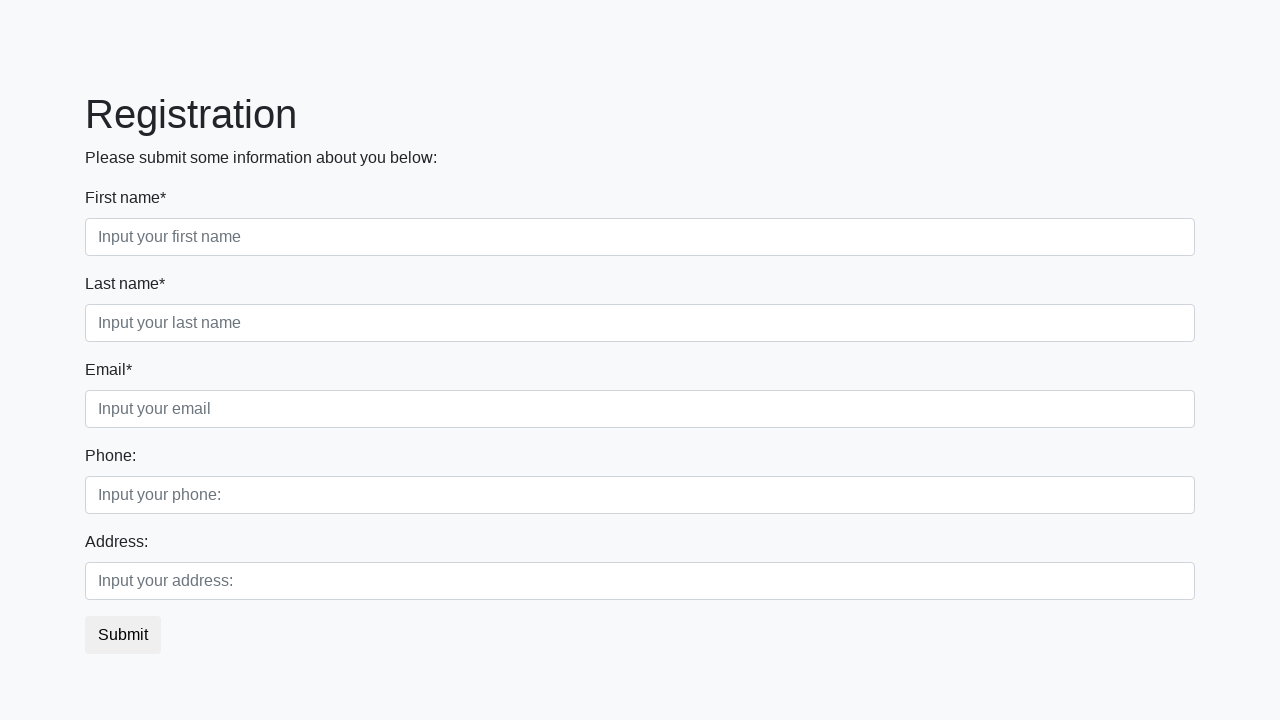

Filled first name field with 'Maria' on .form-control.first
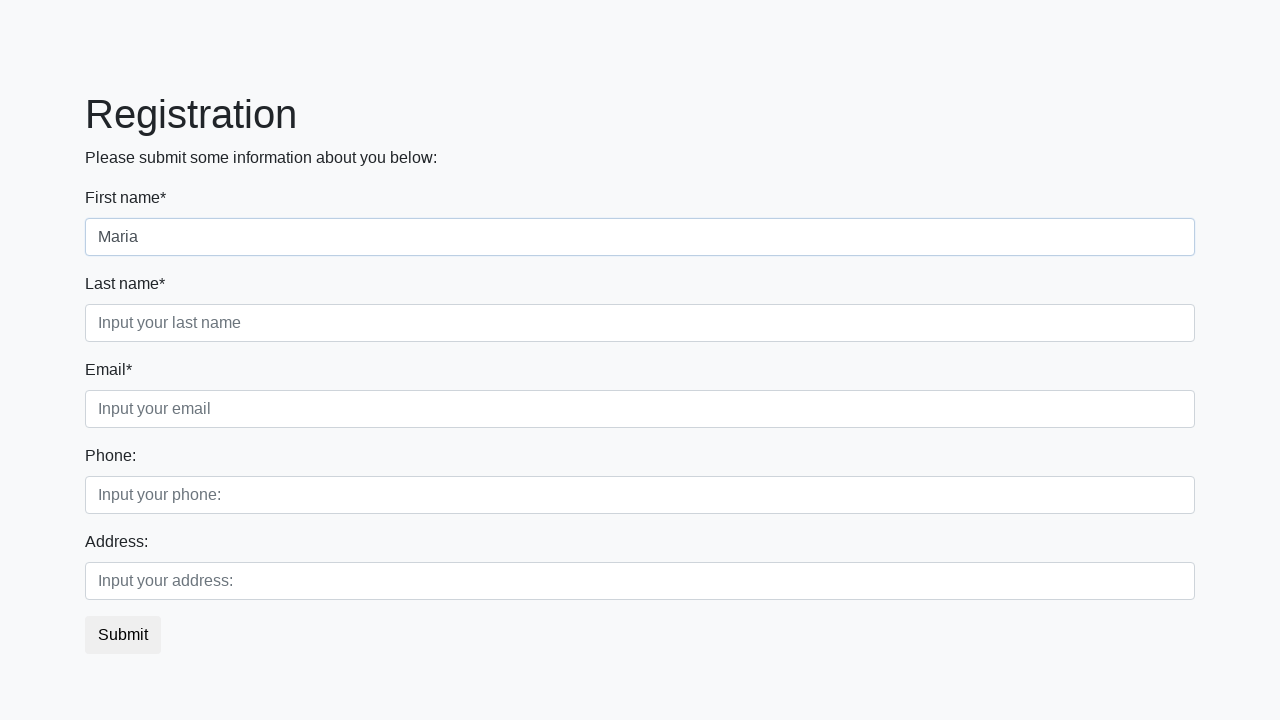

Filled last name field with 'Johnson' on .form-control.second
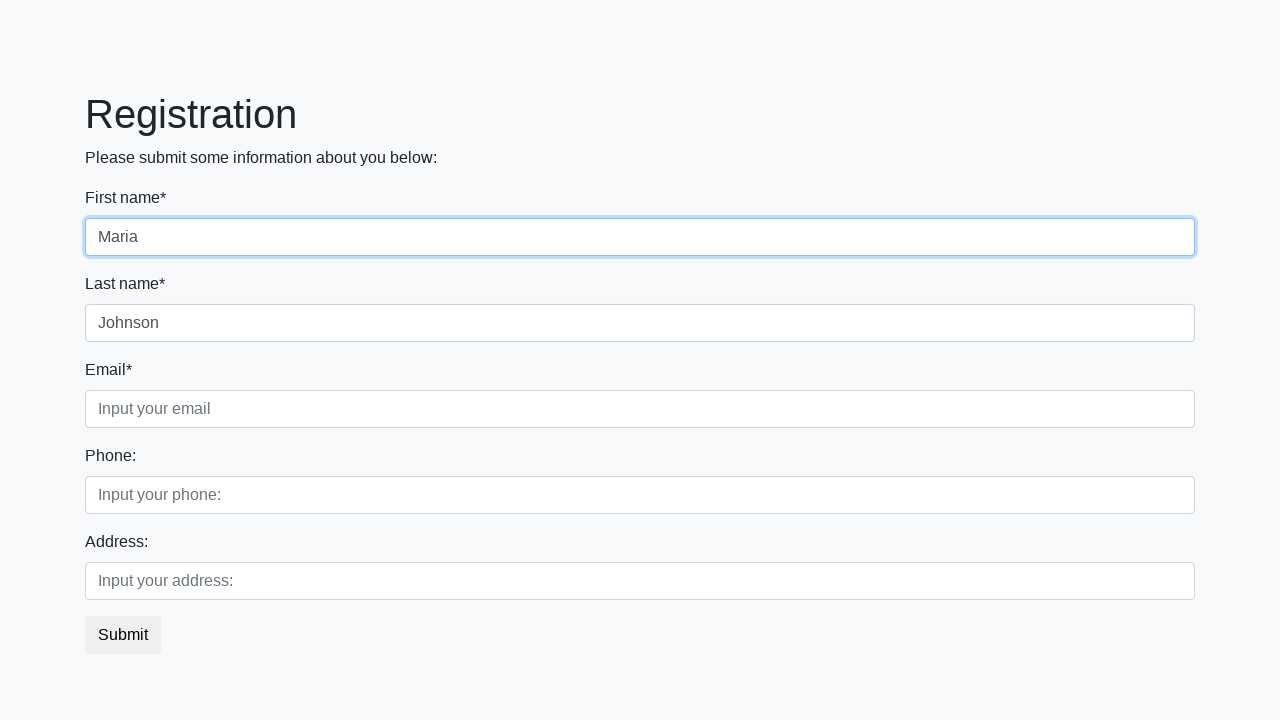

Filled email field with 'maria.johnson@example.com' on .form-control.third
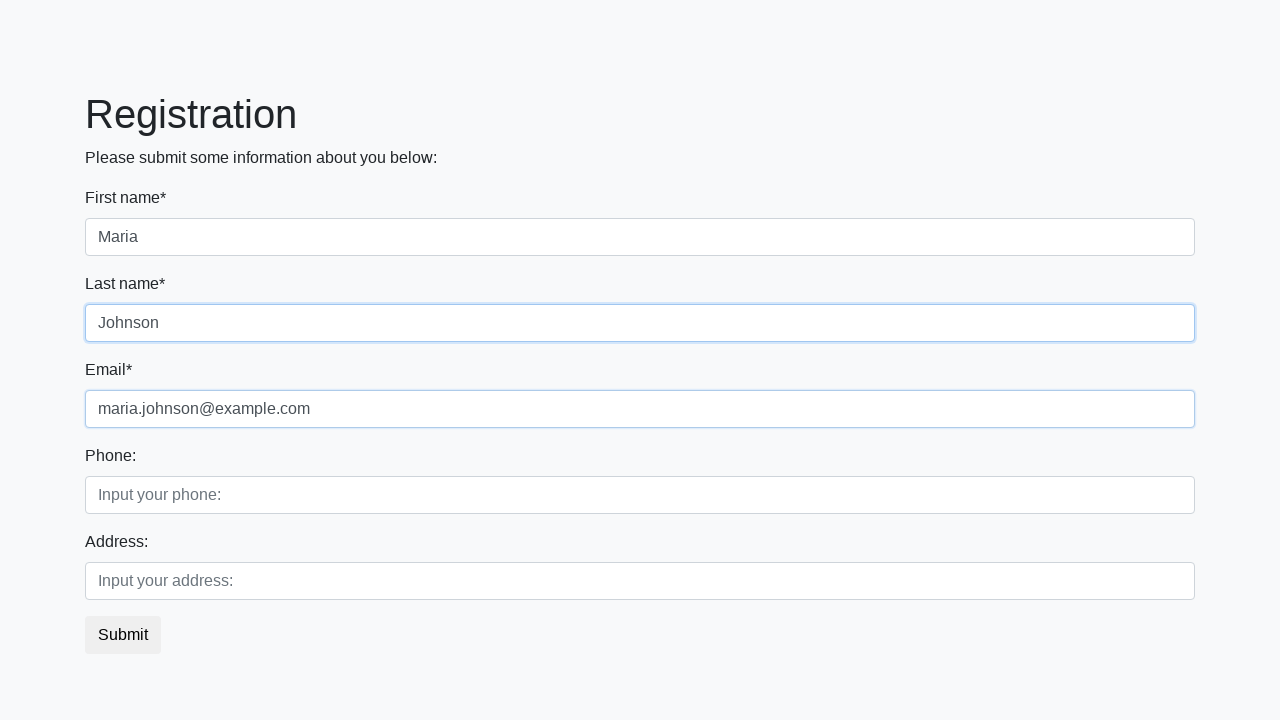

Filled phone number field with '15551234567' on xpath=/html/body/div[1]/form/div[2]/div[1]/input
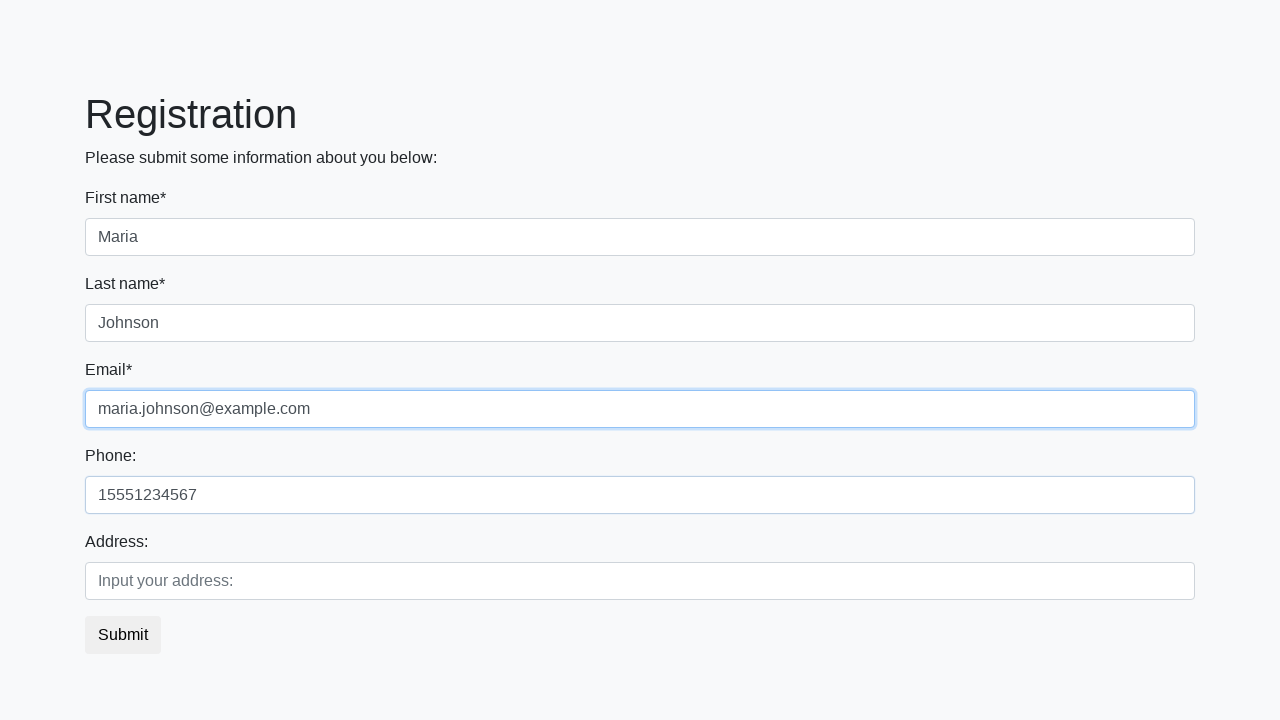

Filled address field with '123 Main Street, New York' on xpath=/html/body/div[1]/form/div[2]/div[2]/input
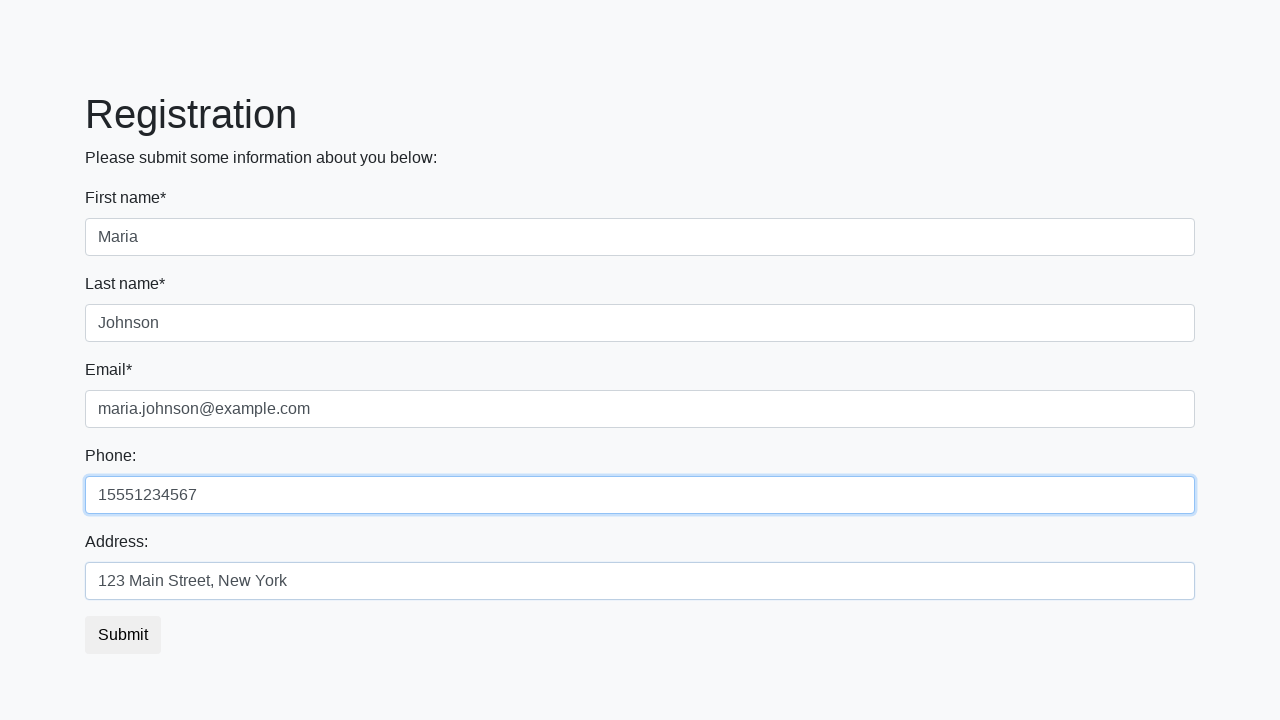

Clicked submit button to register at (123, 635) on xpath=/html/body/div[1]/form/button
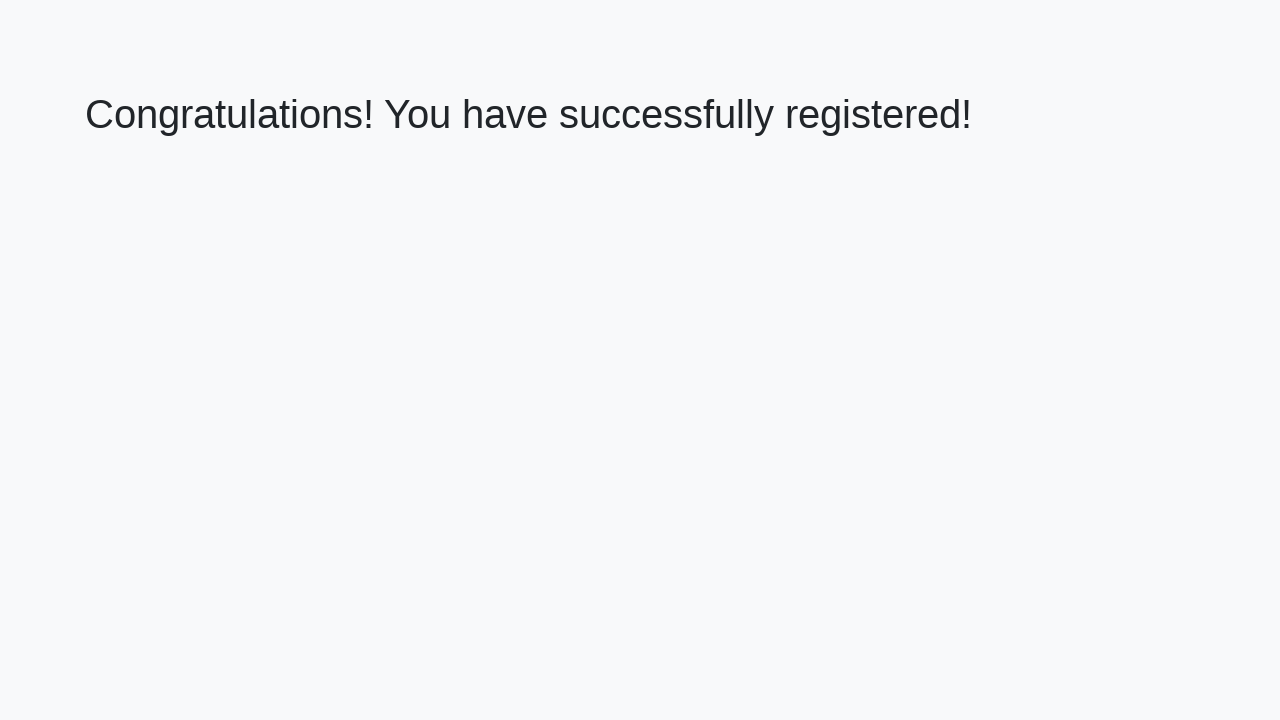

Waited for congratulations message heading to appear - registration successful
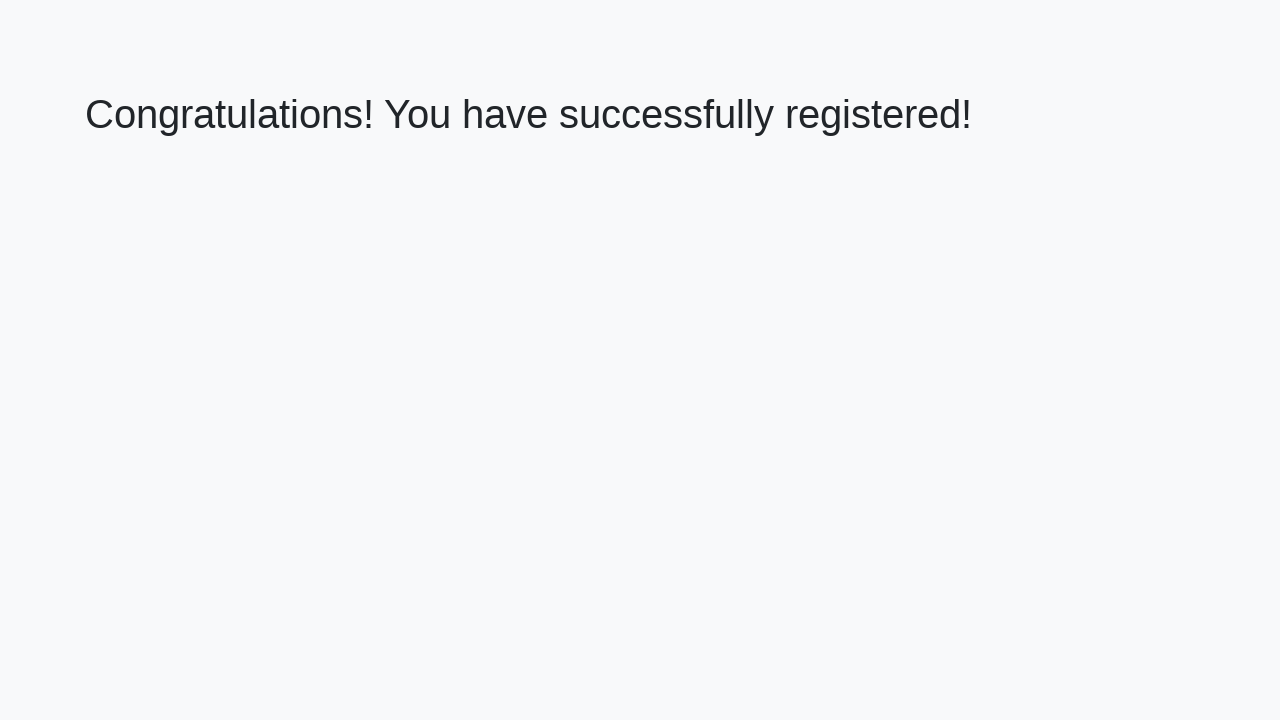

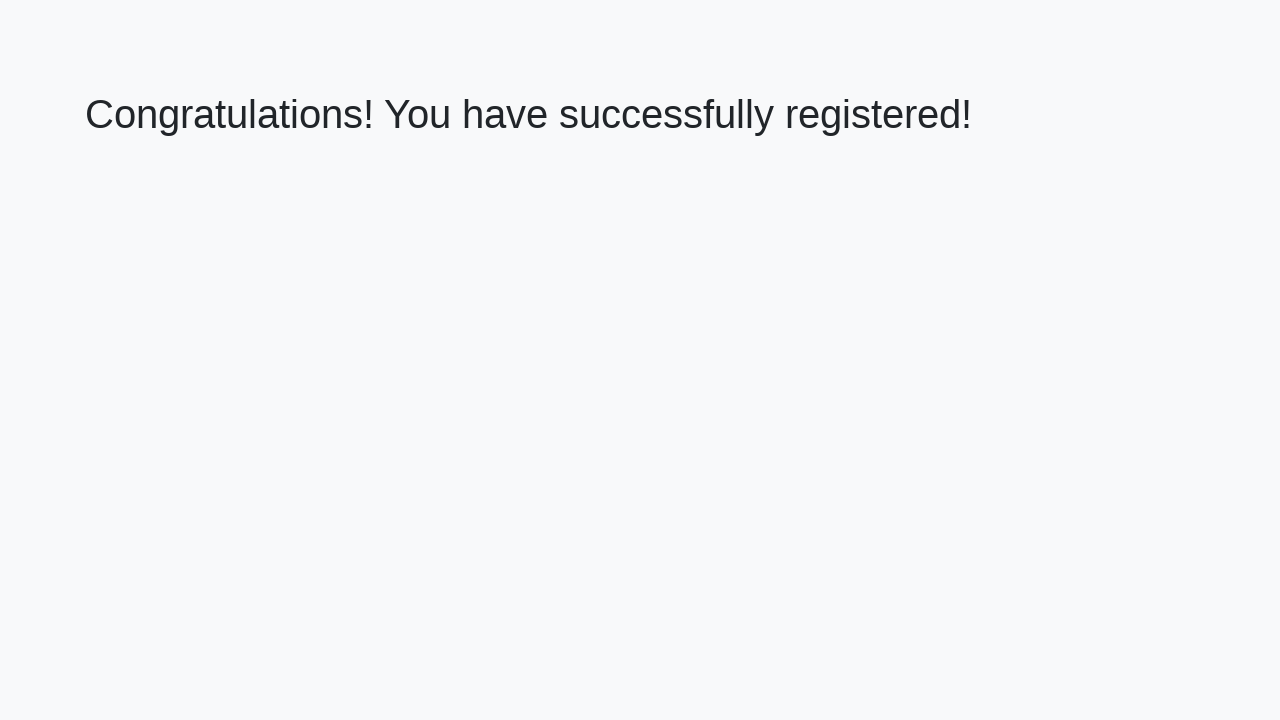